Runs the Speedometer 2.0 browser benchmark by clicking the run button and waiting for results to complete

Starting URL: https://browserbench.org/Speedometer2.0/InteractiveRunner.html

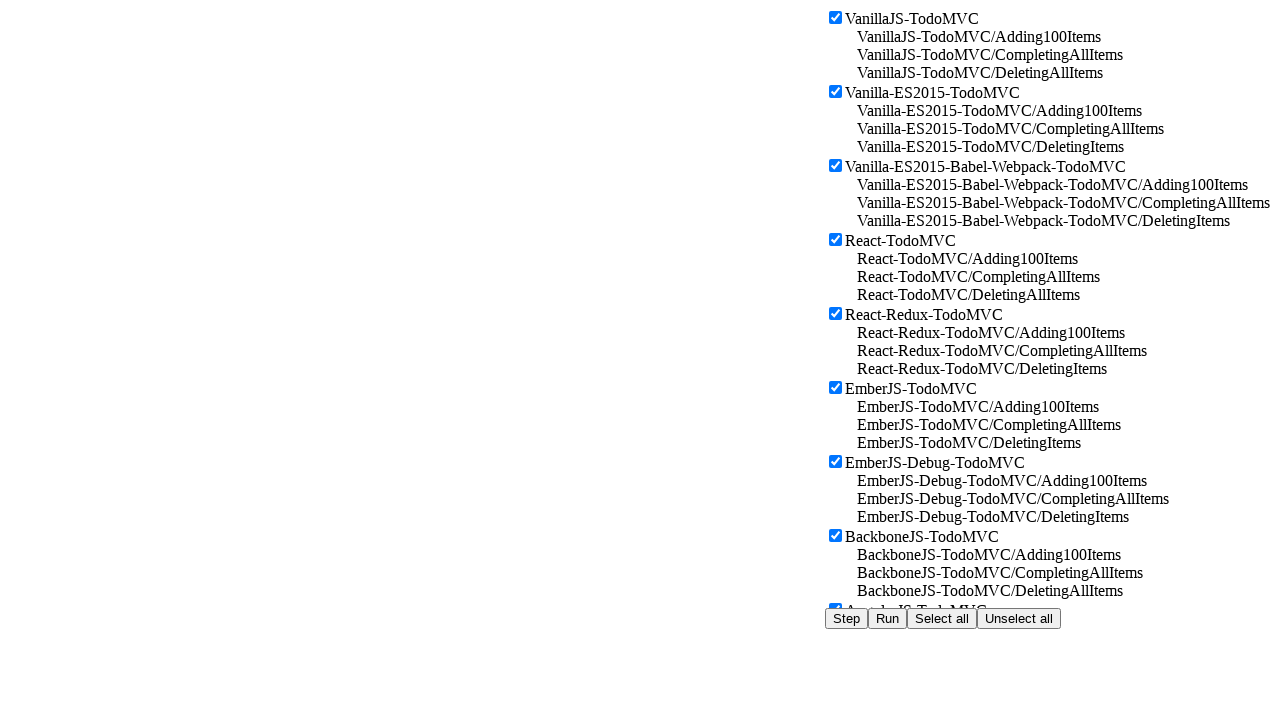

Clicked run suites button to start Speedometer 2.0 benchmark at (888, 618) on #runSuites
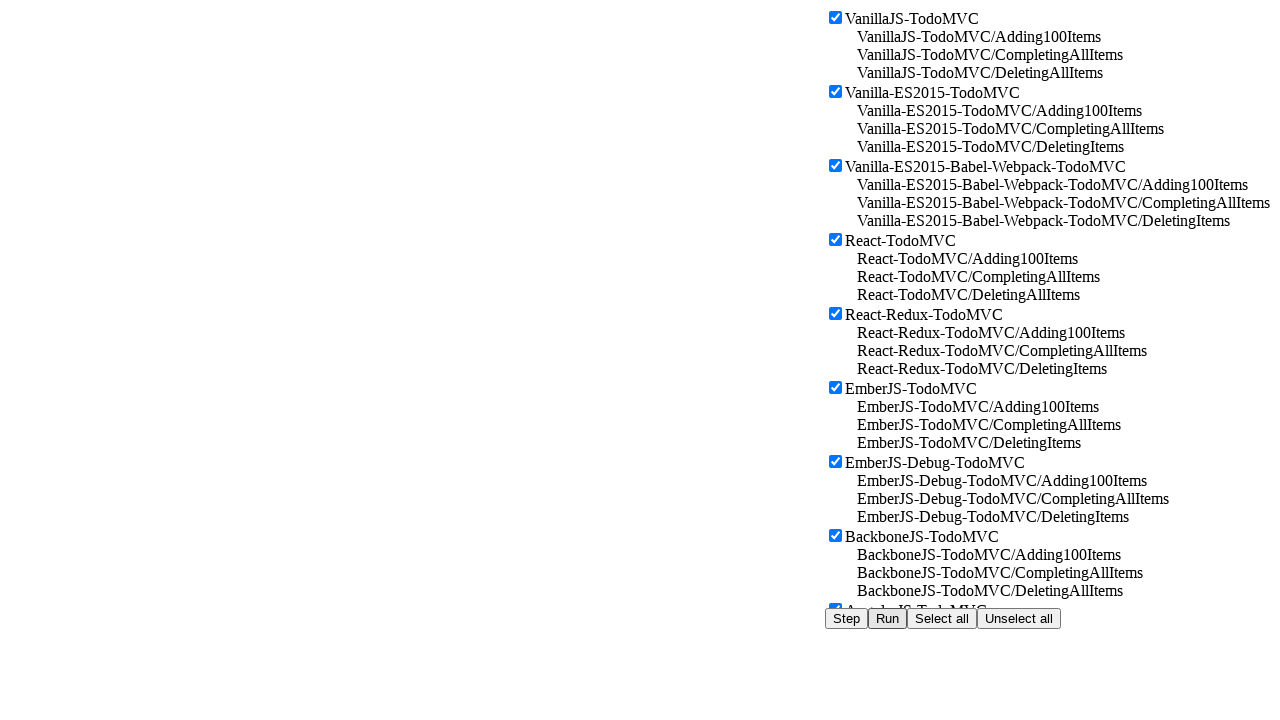

Speedometer 2.0 benchmark completed and results loaded
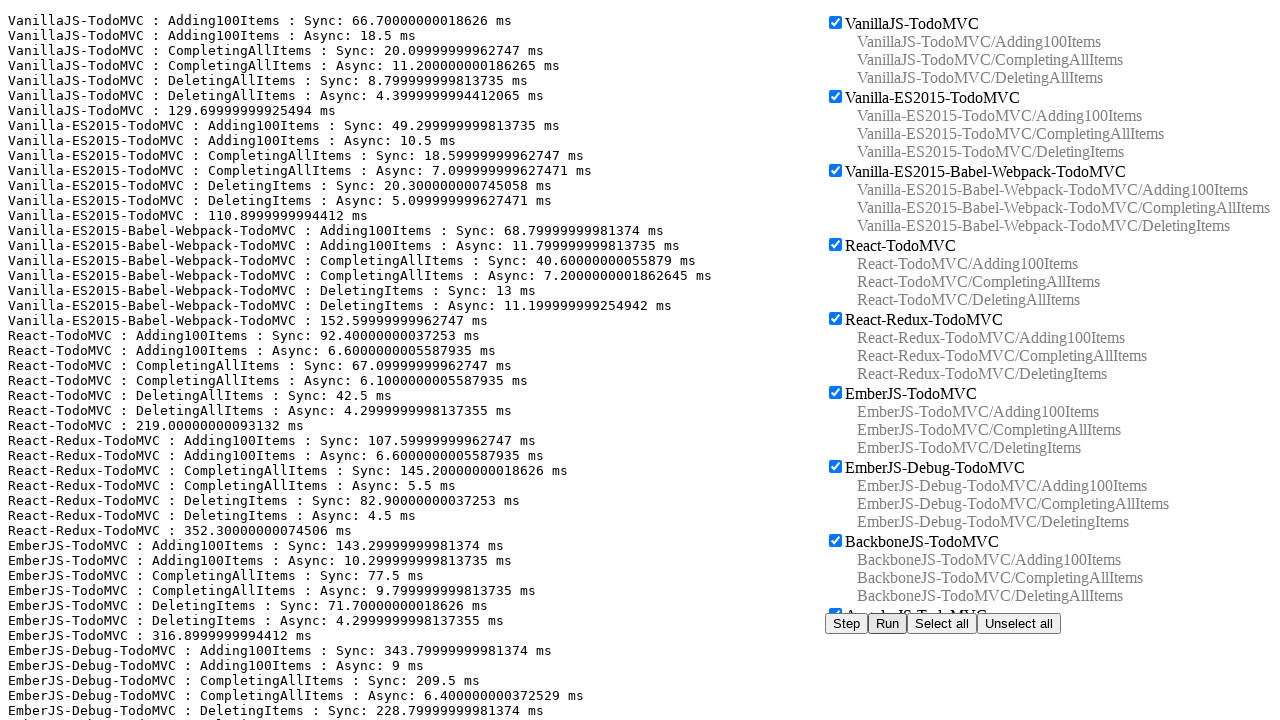

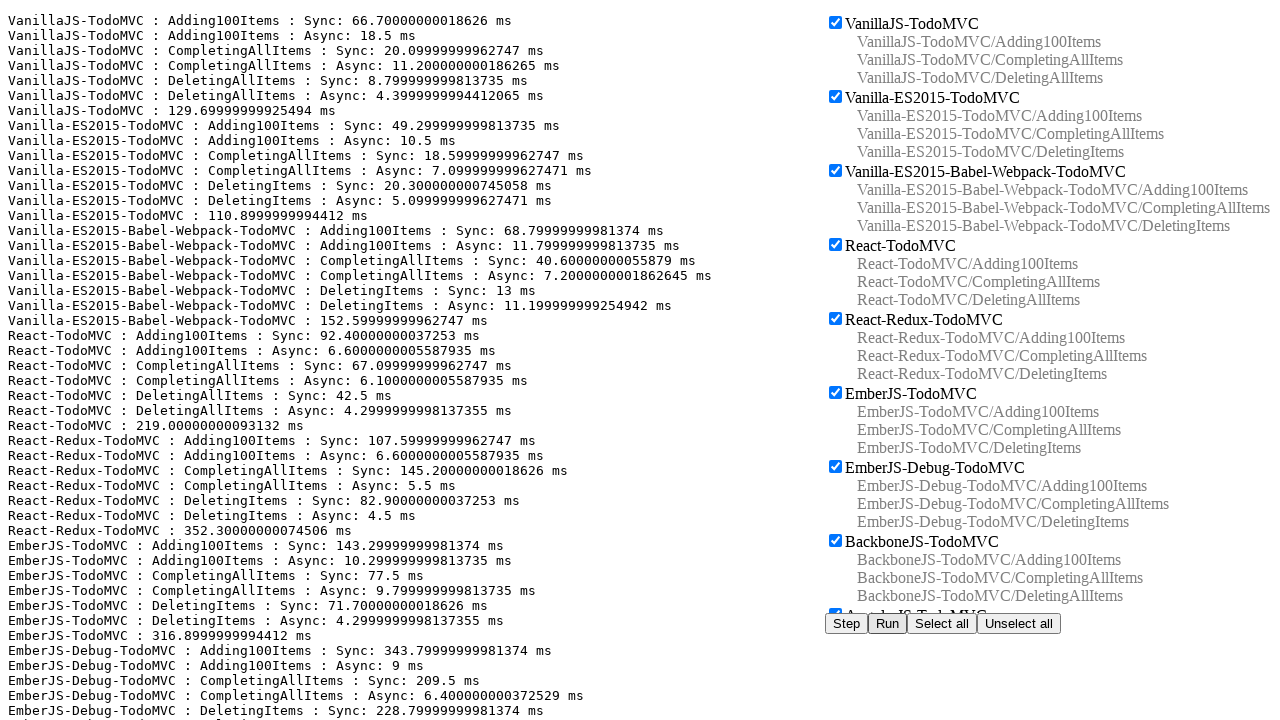